Tests dynamic element addition and removal functionality by clicking Add Element button, verifying Delete button appears, then clicking Delete to remove the element

Starting URL: https://the-internet.herokuapp.com/add_remove_elements/

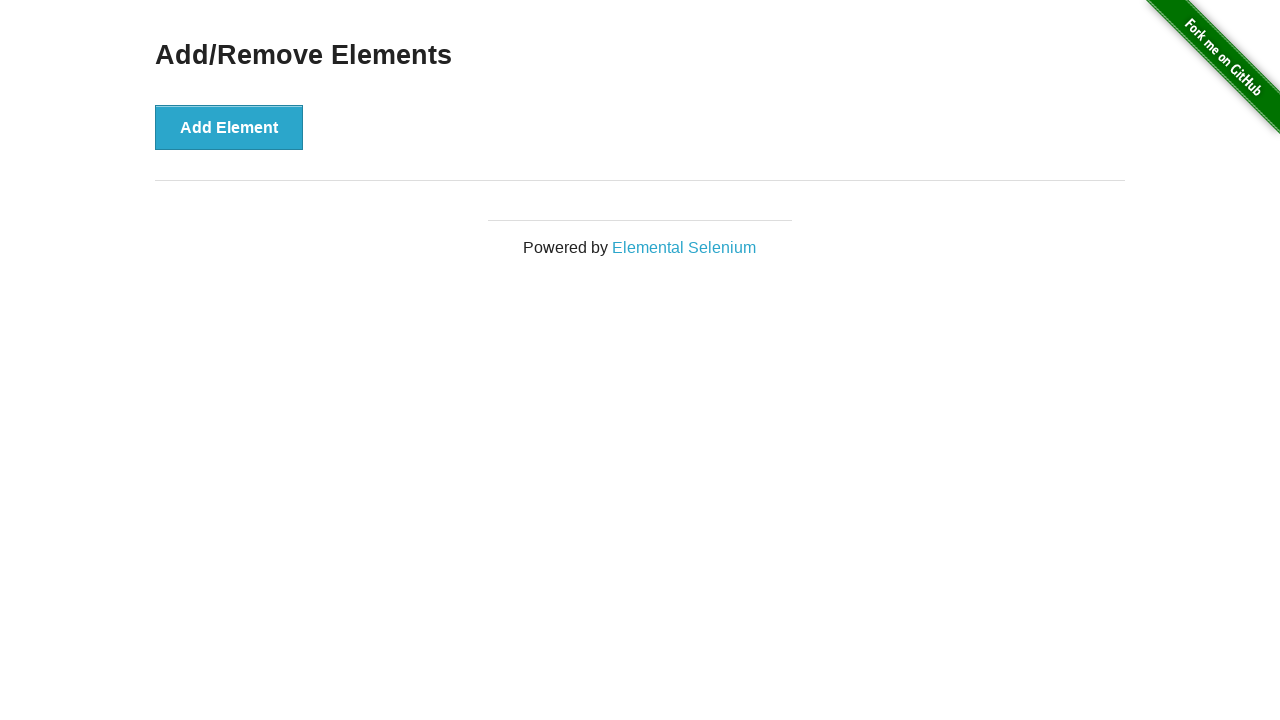

Clicked Add Element button to dynamically add a new element at (229, 127) on text='Add Element'
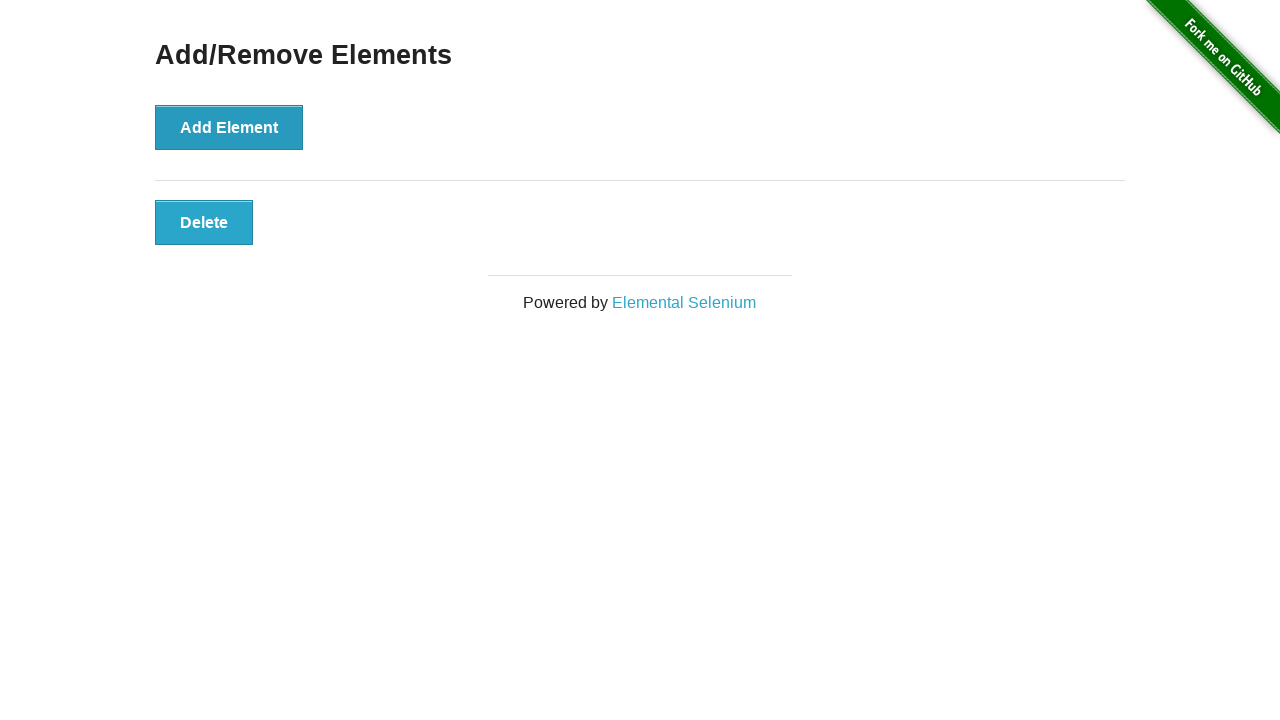

Delete button appeared and is now visible
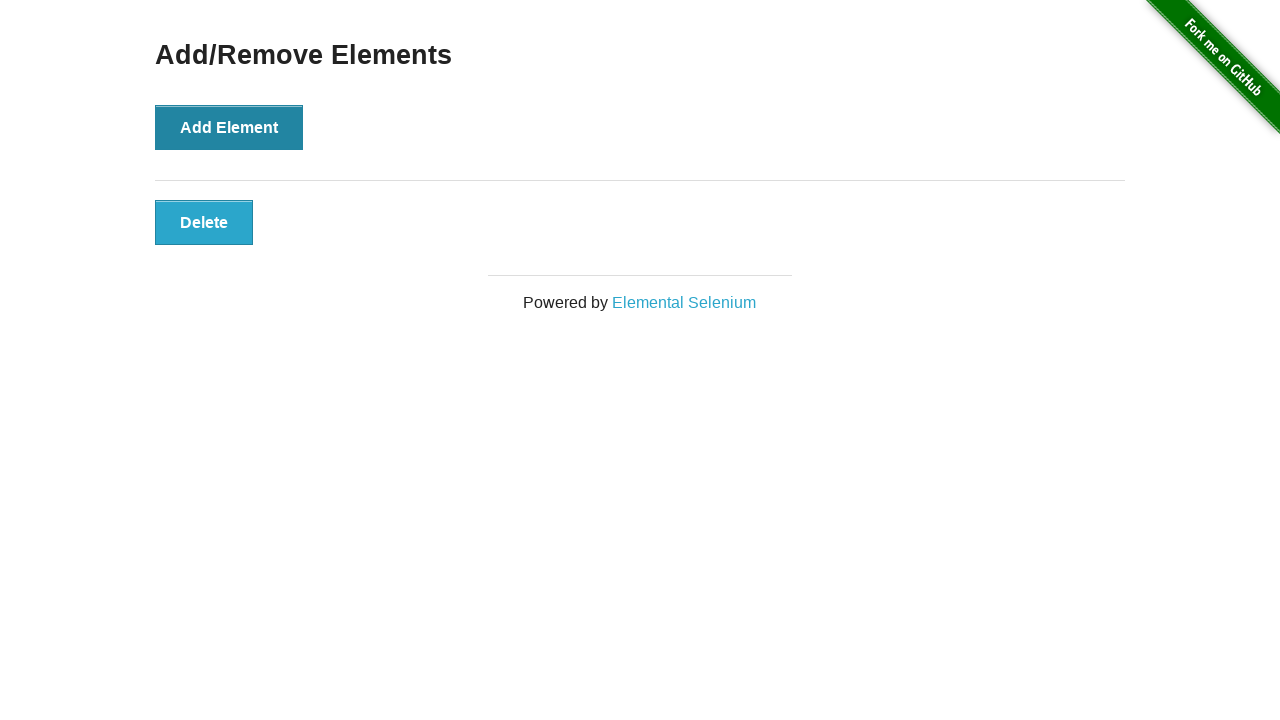

Clicked Delete button to remove the dynamically added element
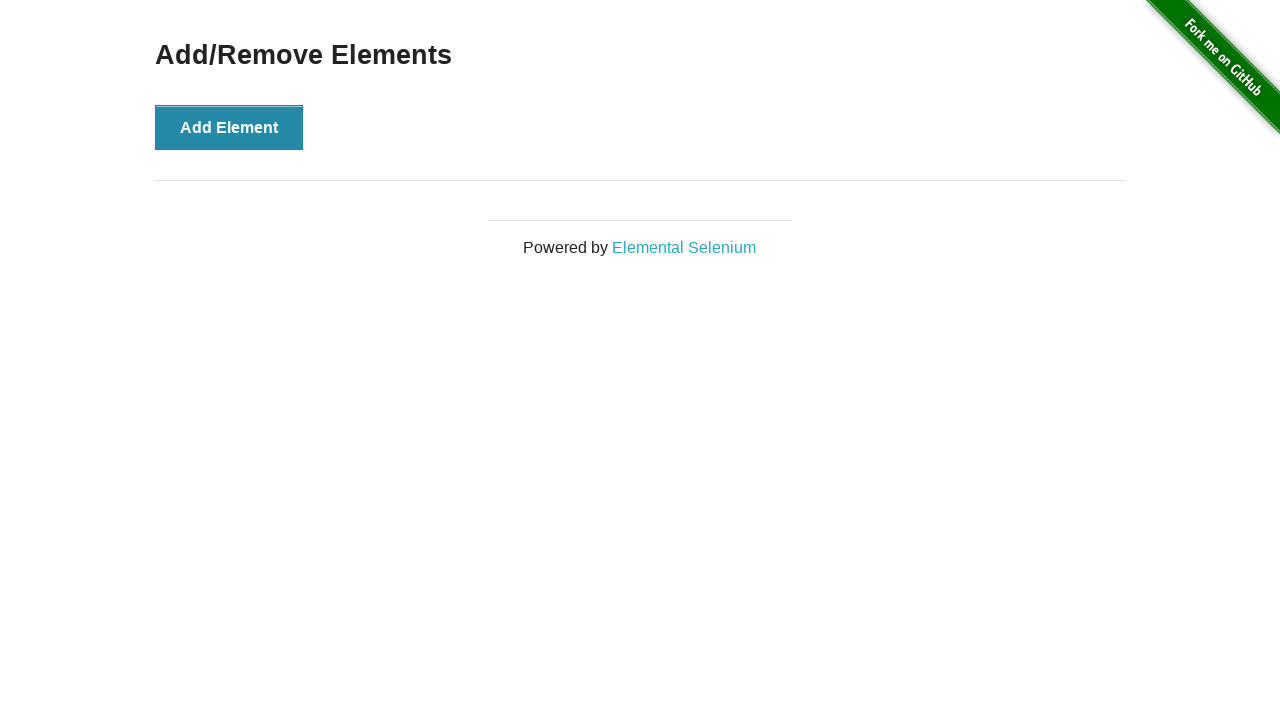

Delete button has been removed from the page
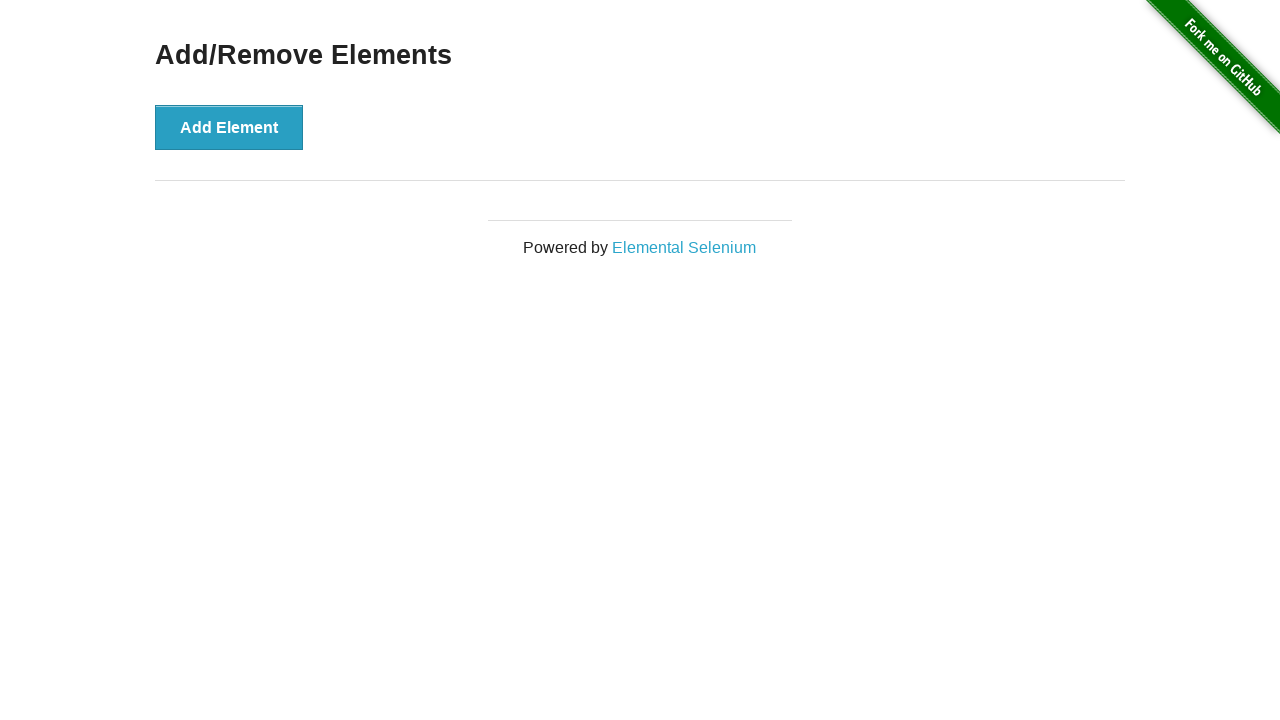

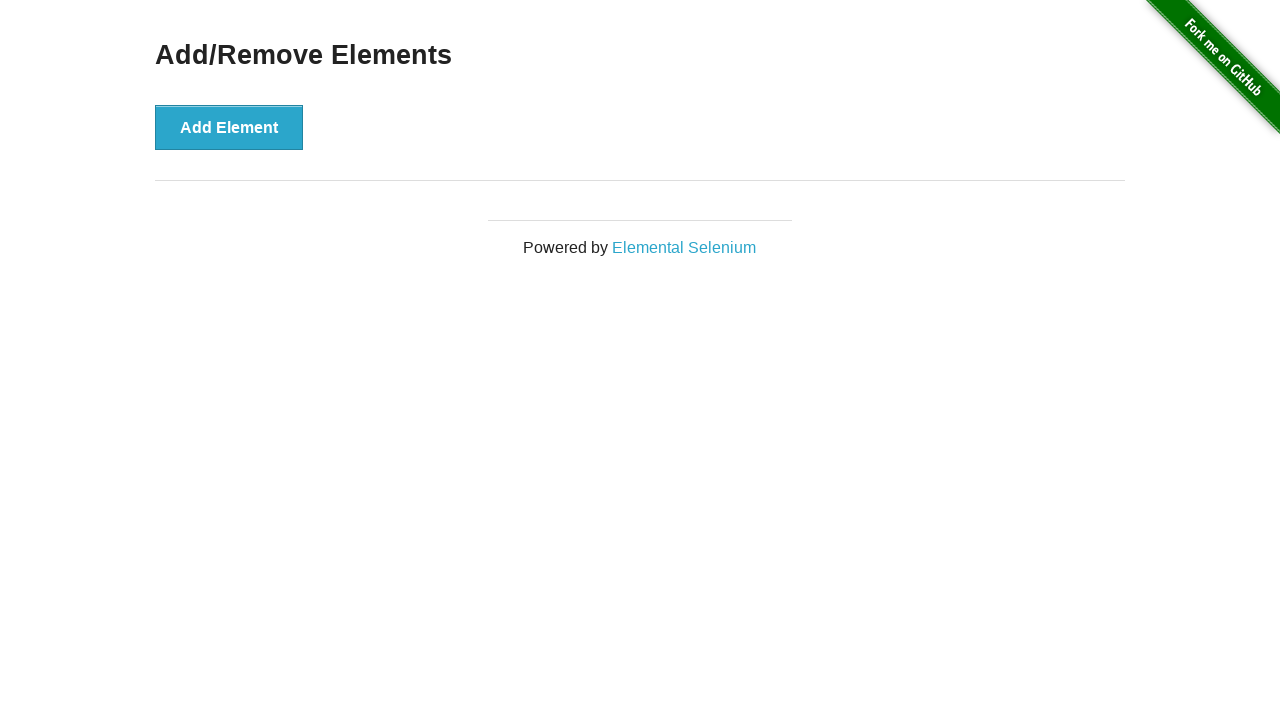